Navigates to a login page and clicks on the "Contact us" link

Starting URL: https://www.automationexercise.com/login

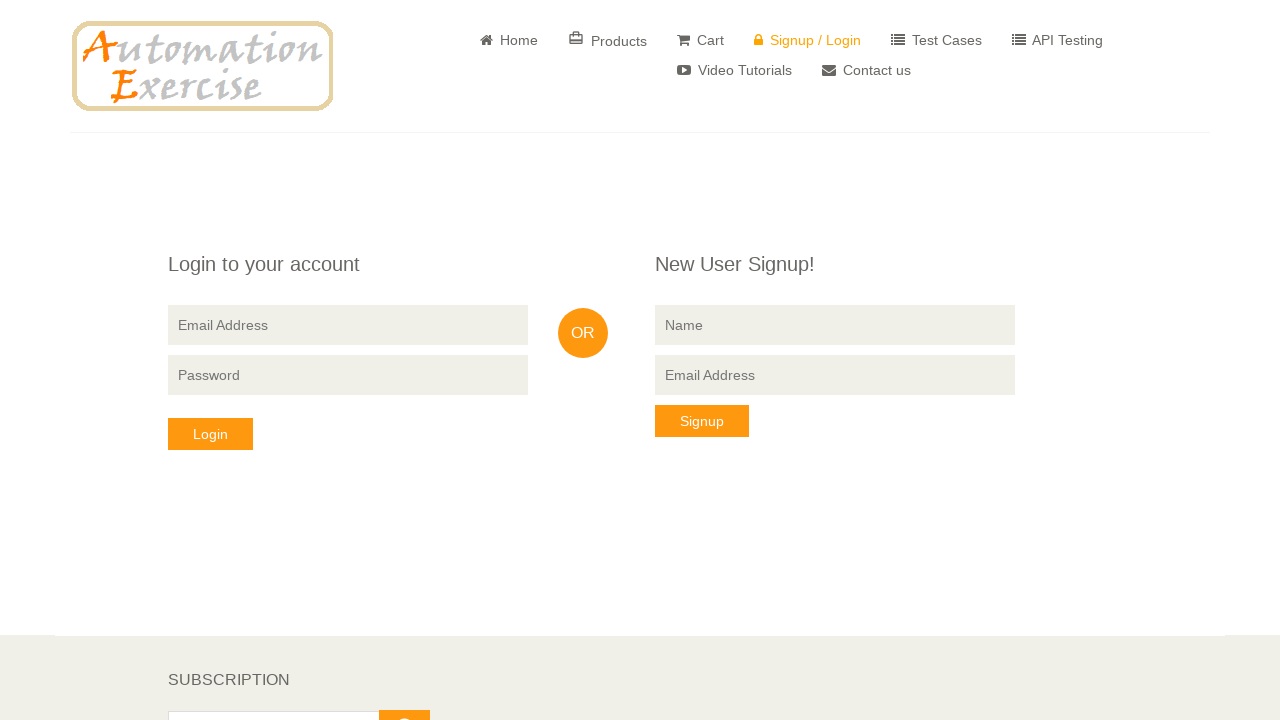

Navigated to login page at https://www.automationexercise.com/login
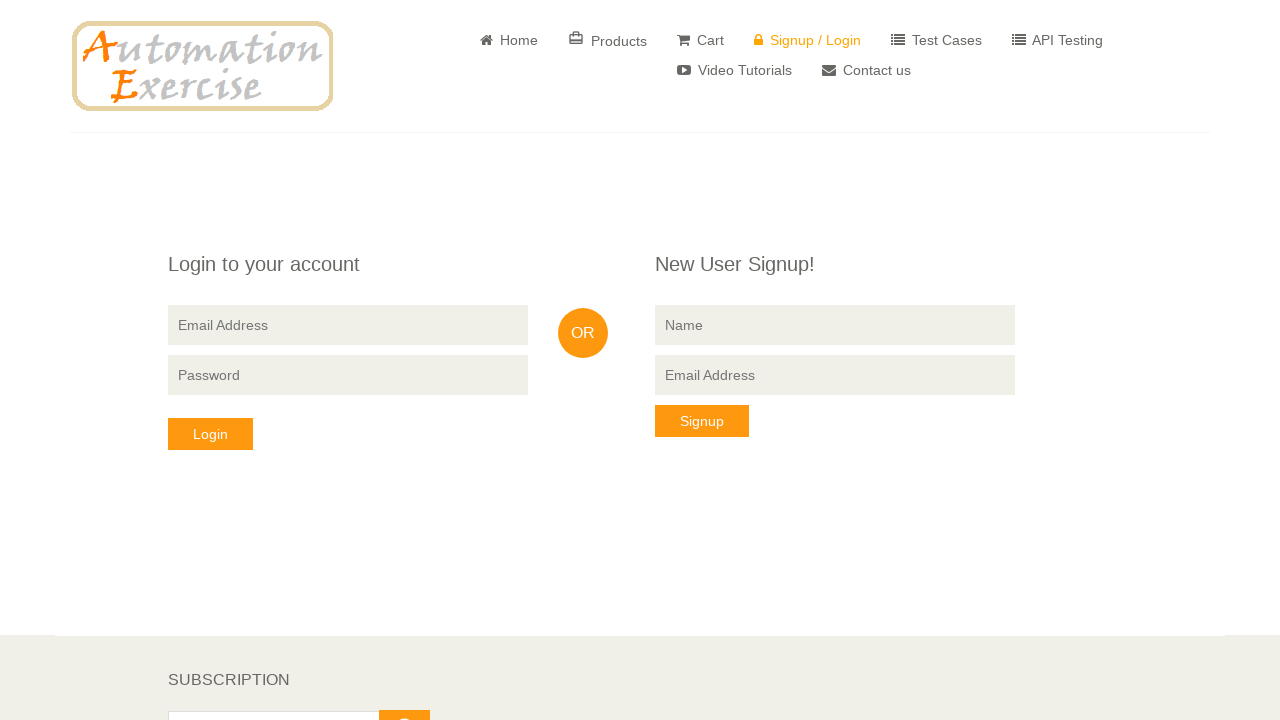

Clicked on the 'Contact us' link at (866, 70) on text=Contact us
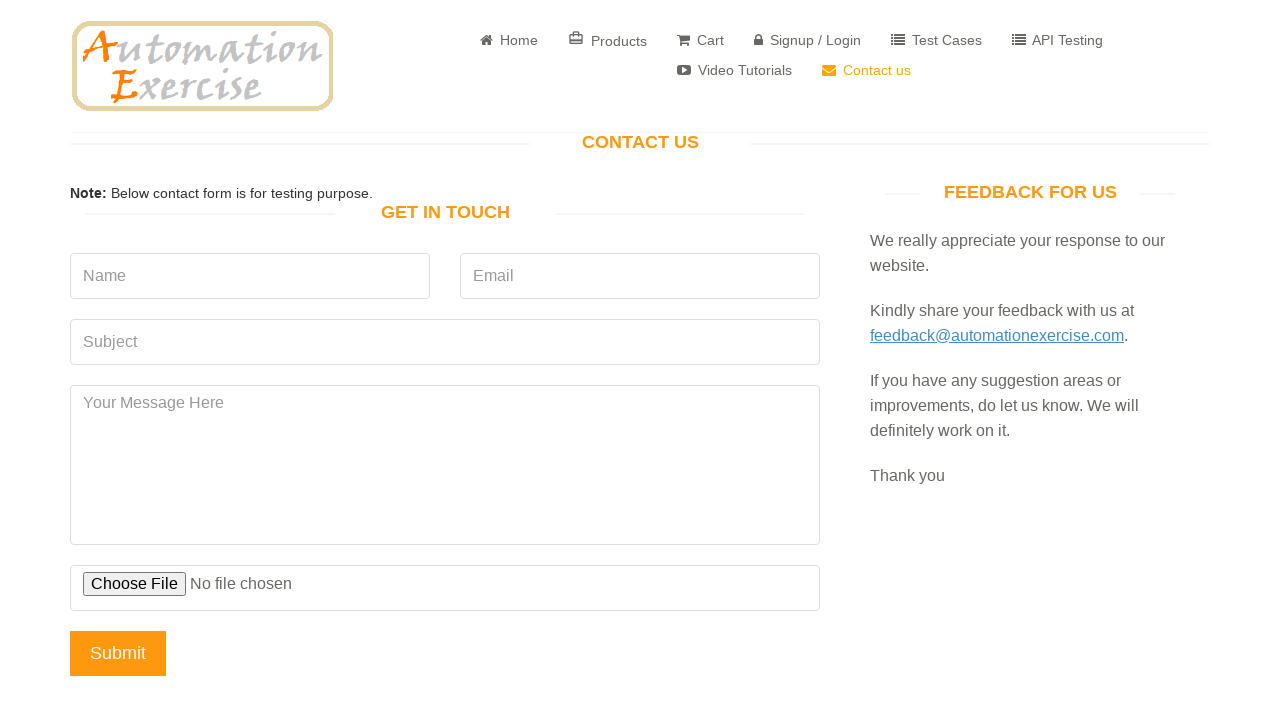

Waited for page to reach networkidle state
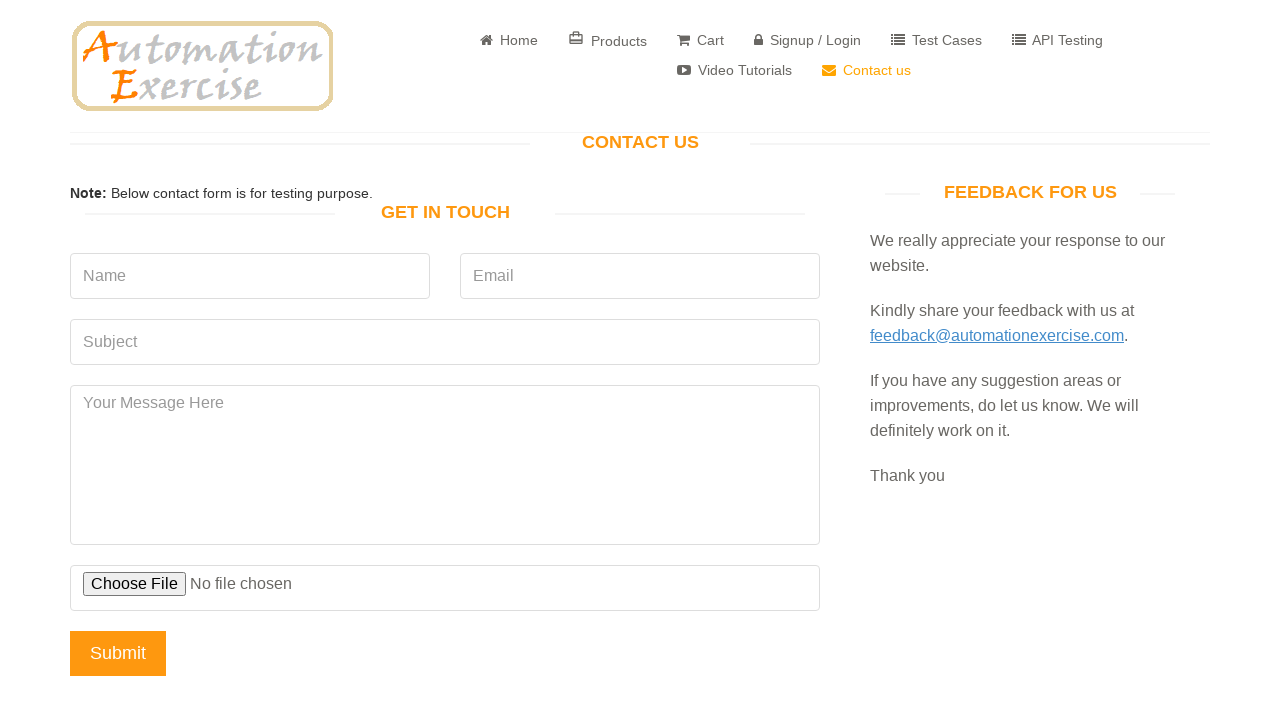

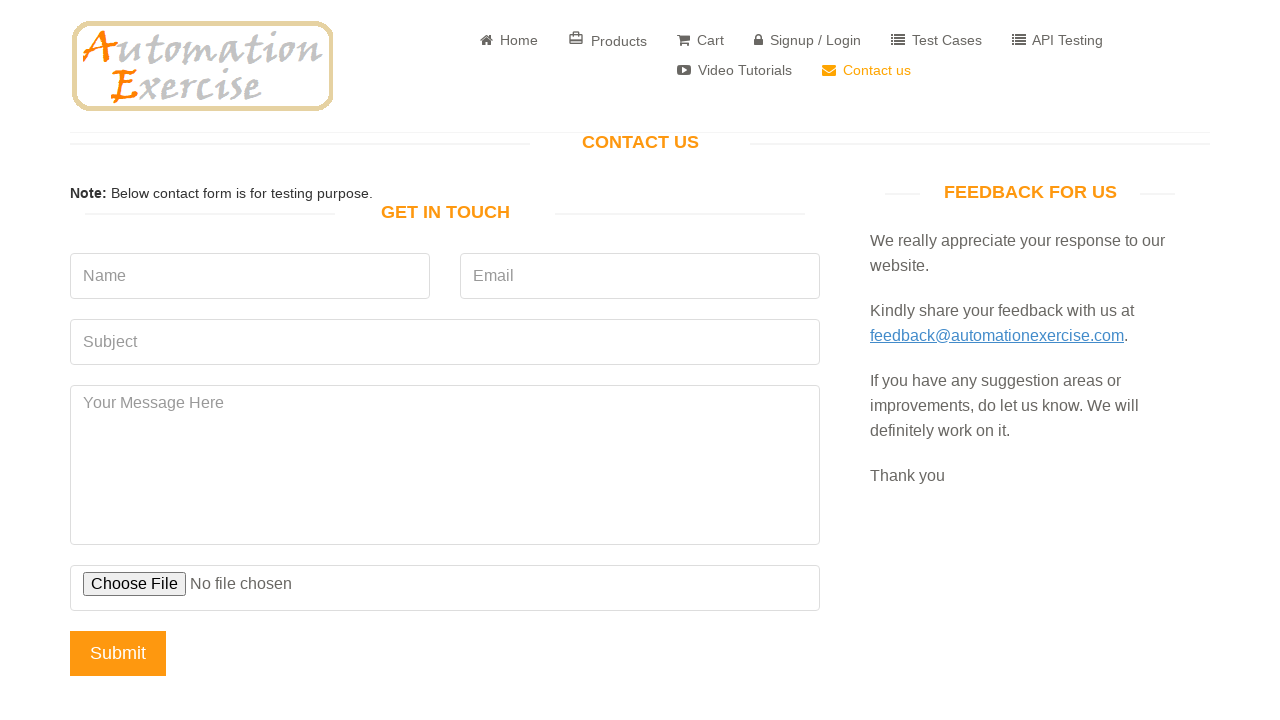